Tests UI interactions on a practice page including selecting options from a dropdown, clicking radio buttons, and checking/unchecking checkboxes, with assertions to verify element states.

Starting URL: https://rahulshettyacademy.com/loginpagePractise/

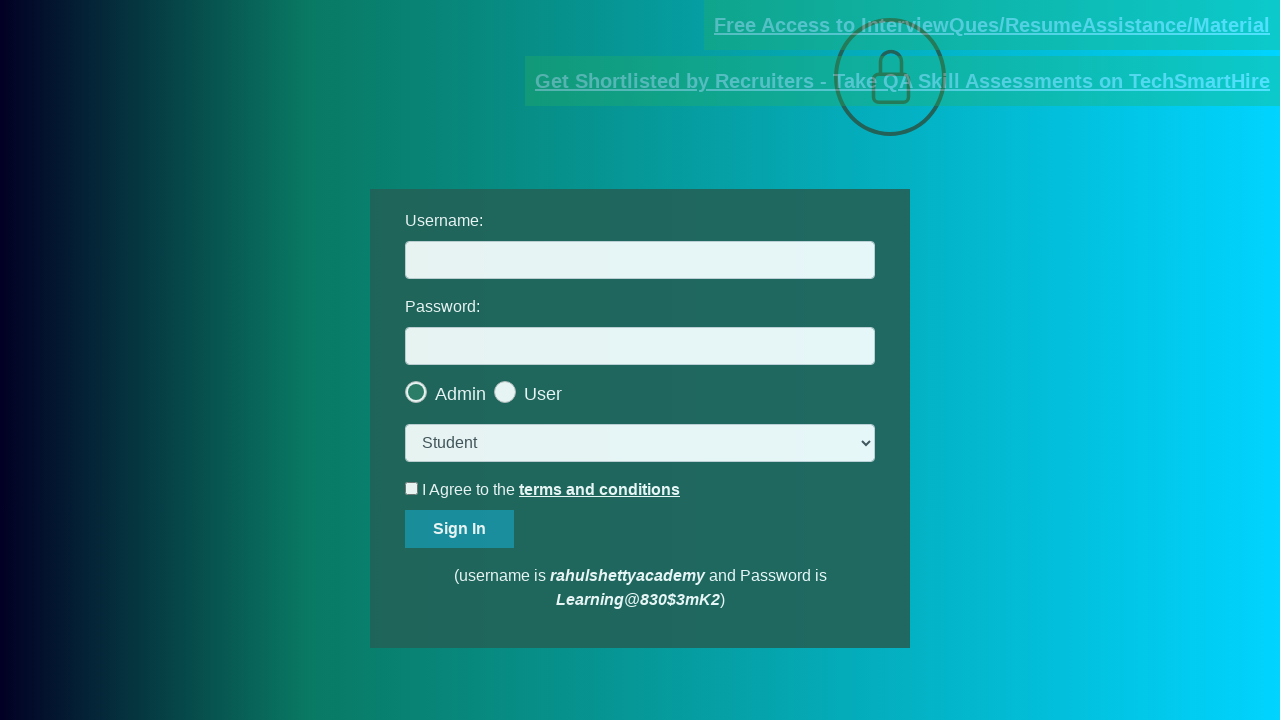

Verified terms checkbox is initially unchecked
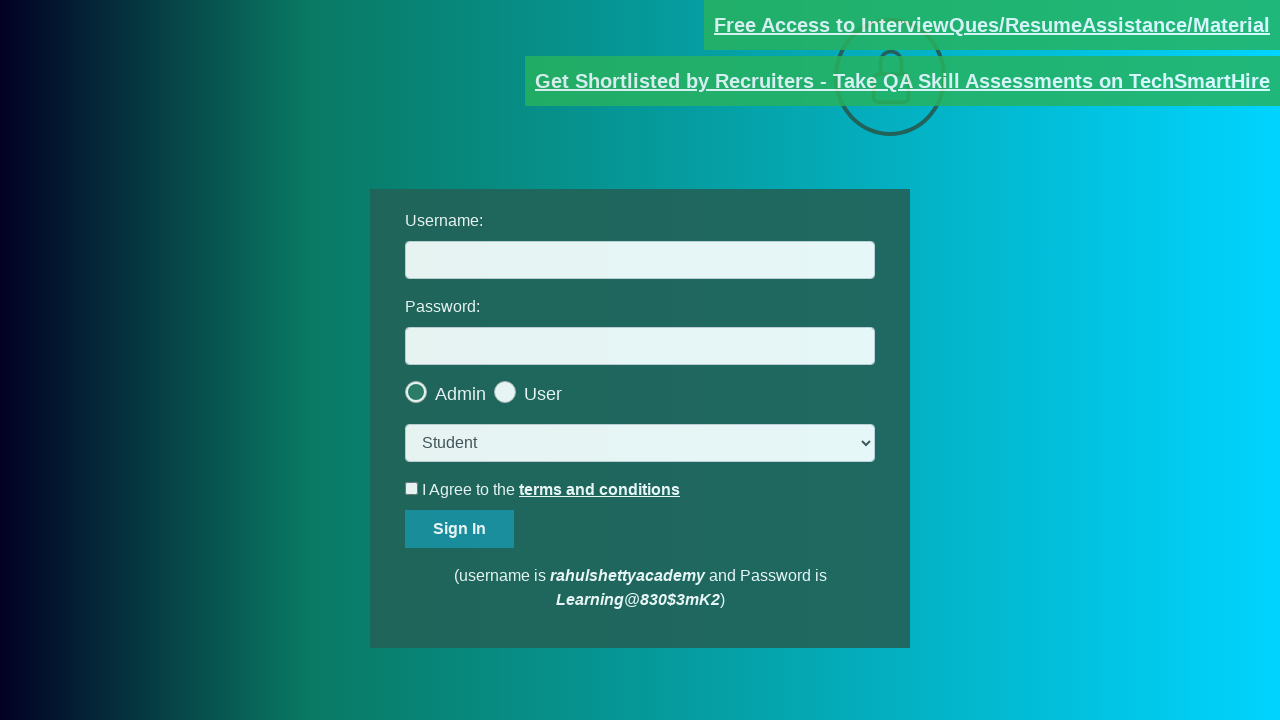

Verified User radio button is initially unchecked
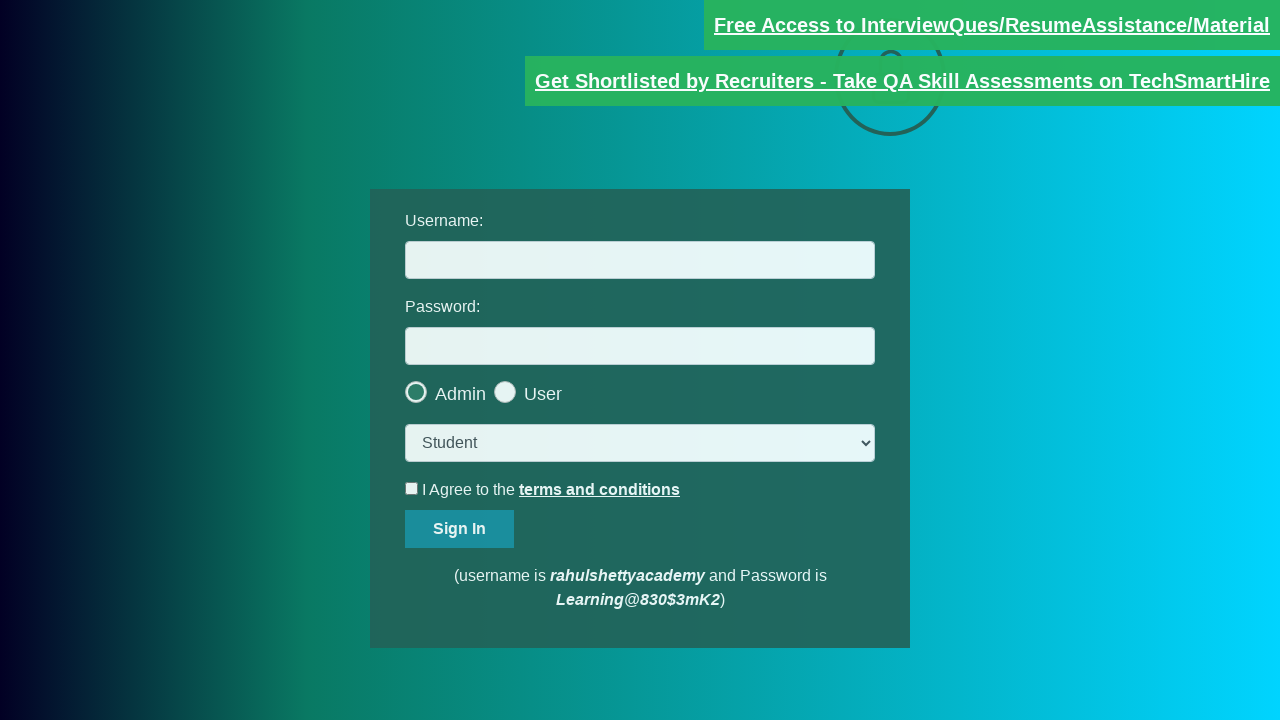

Selected 'Consultant' option from dropdown menu on select.form-control
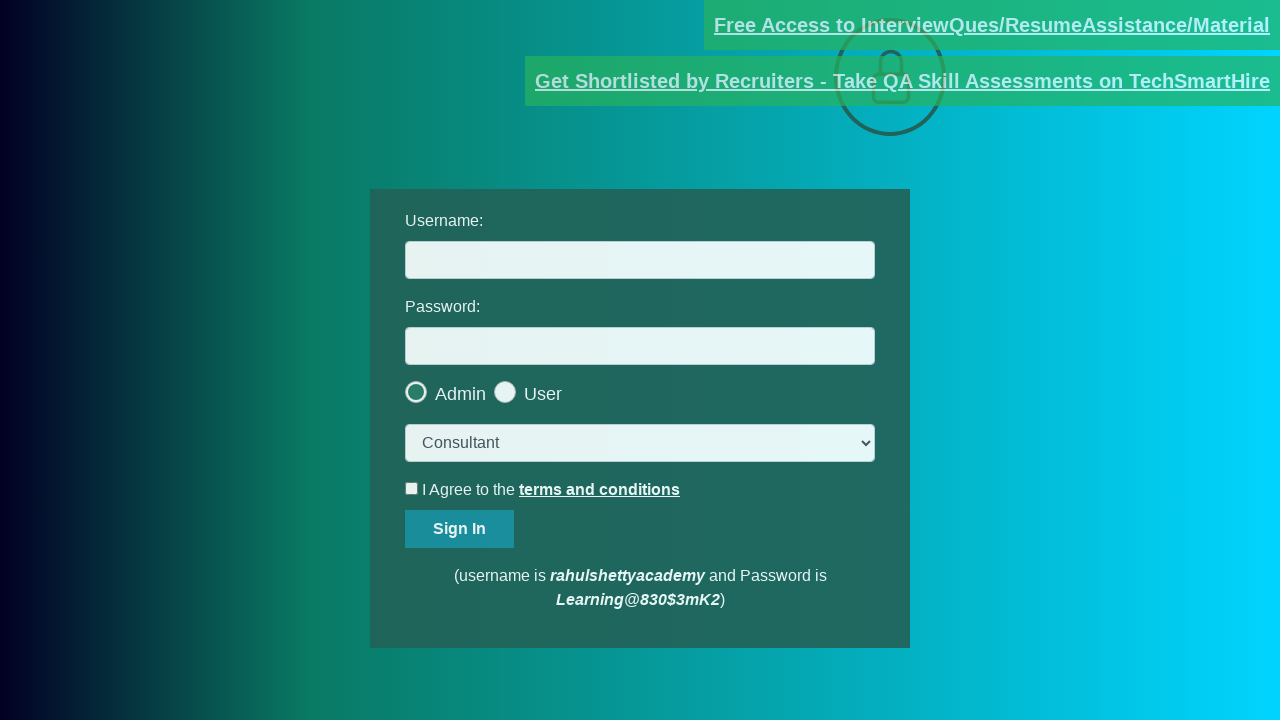

Clicked the User radio button at (568, 387) on input[value='user']
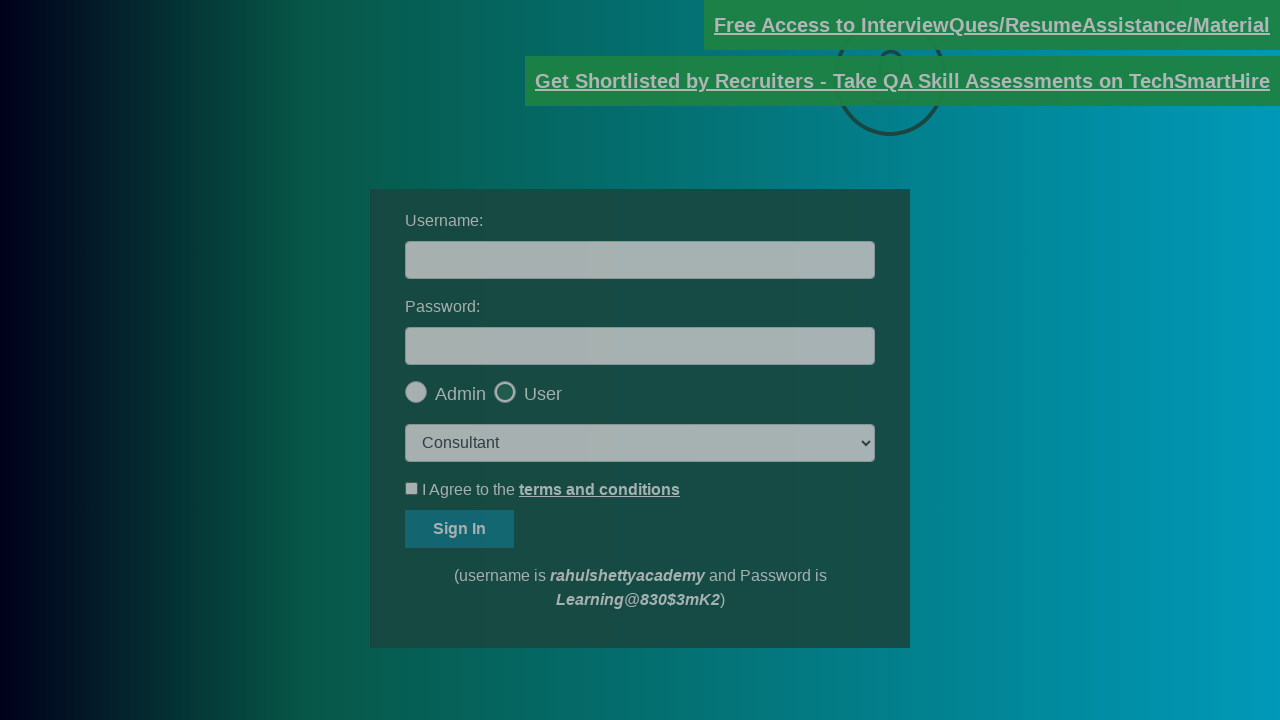

Clicked Okay button on popup dialog at (698, 144) on #okayBtn
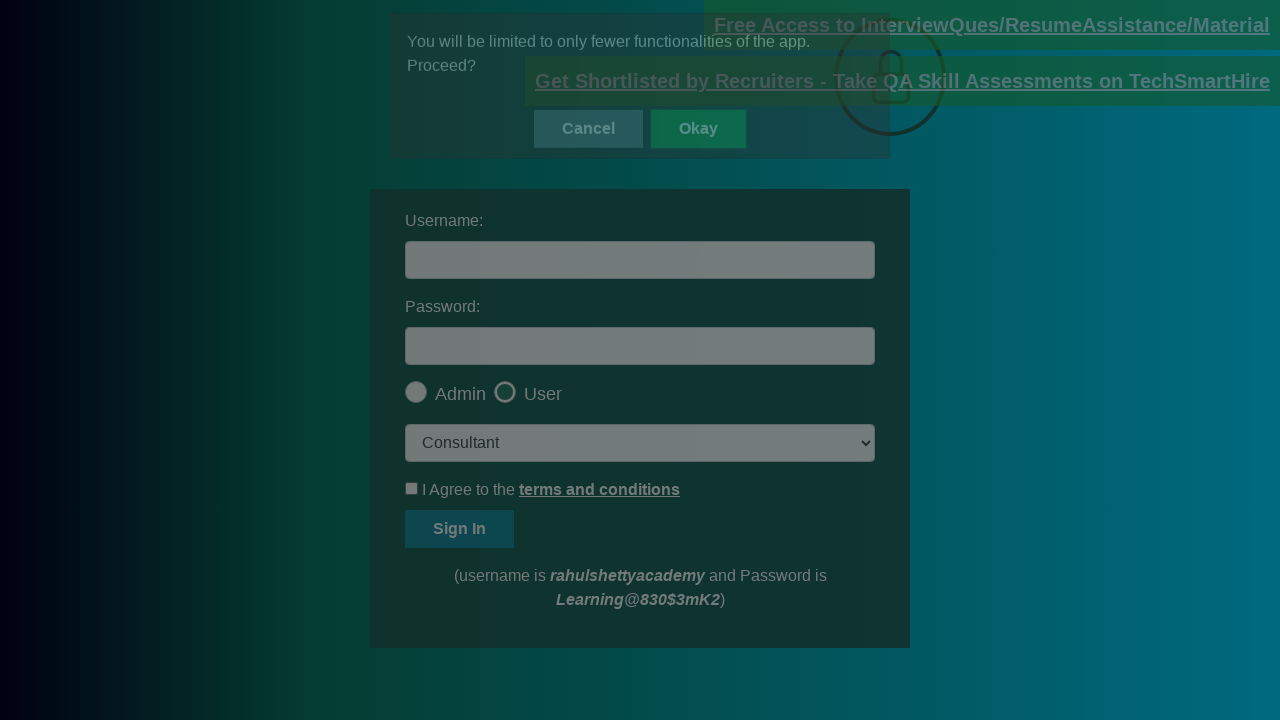

Clicked terms & conditions checkbox to check it at (412, 488) on #terms
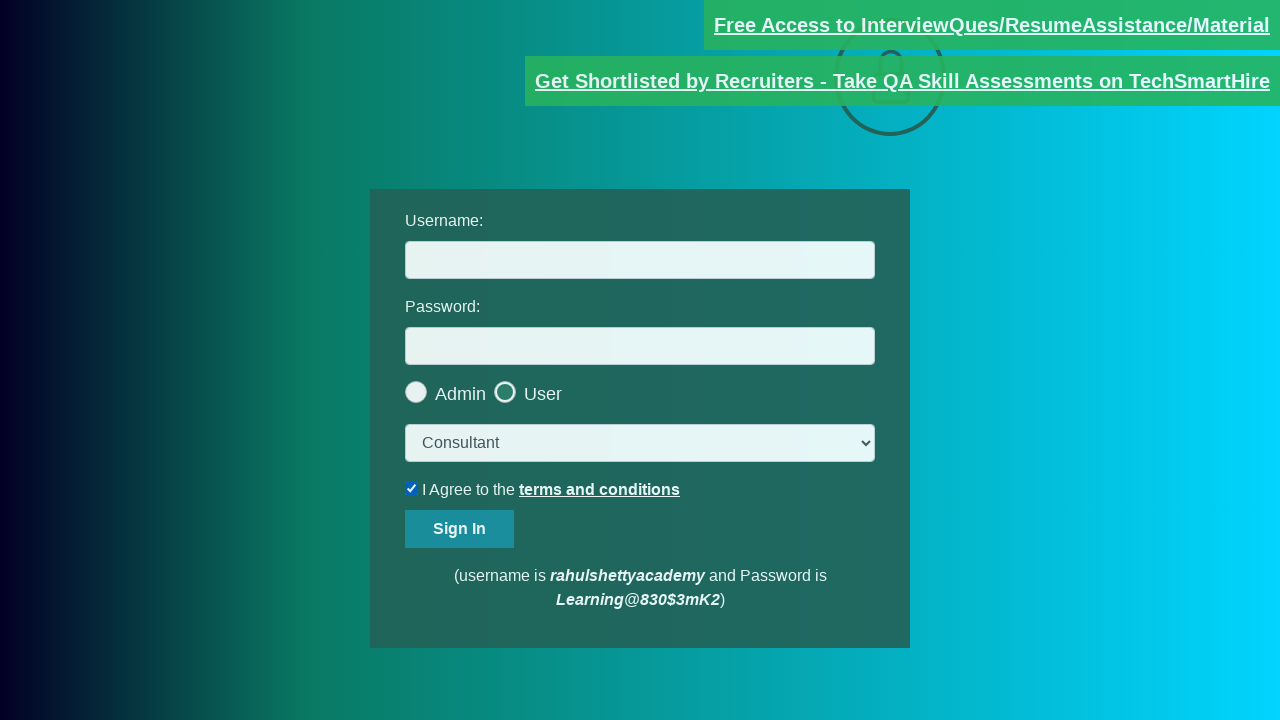

Verified terms checkbox is now checked
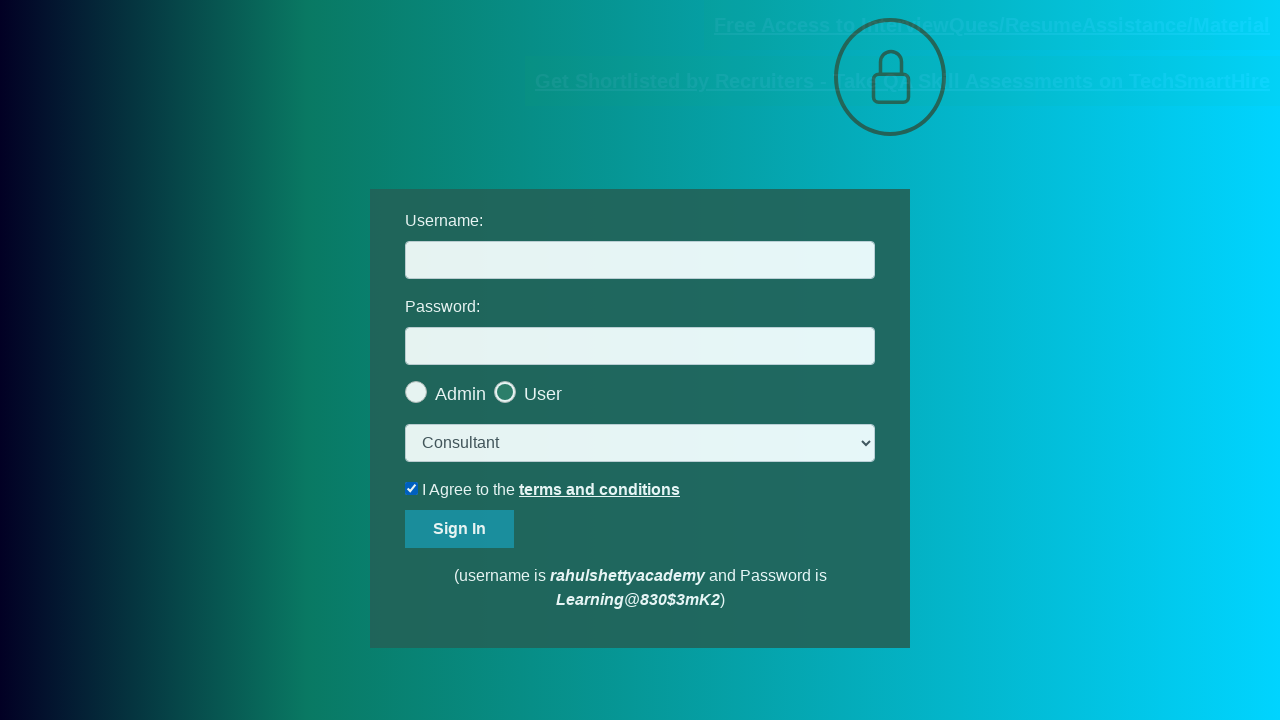

Unchecked the terms & conditions checkbox at (412, 488) on #terms
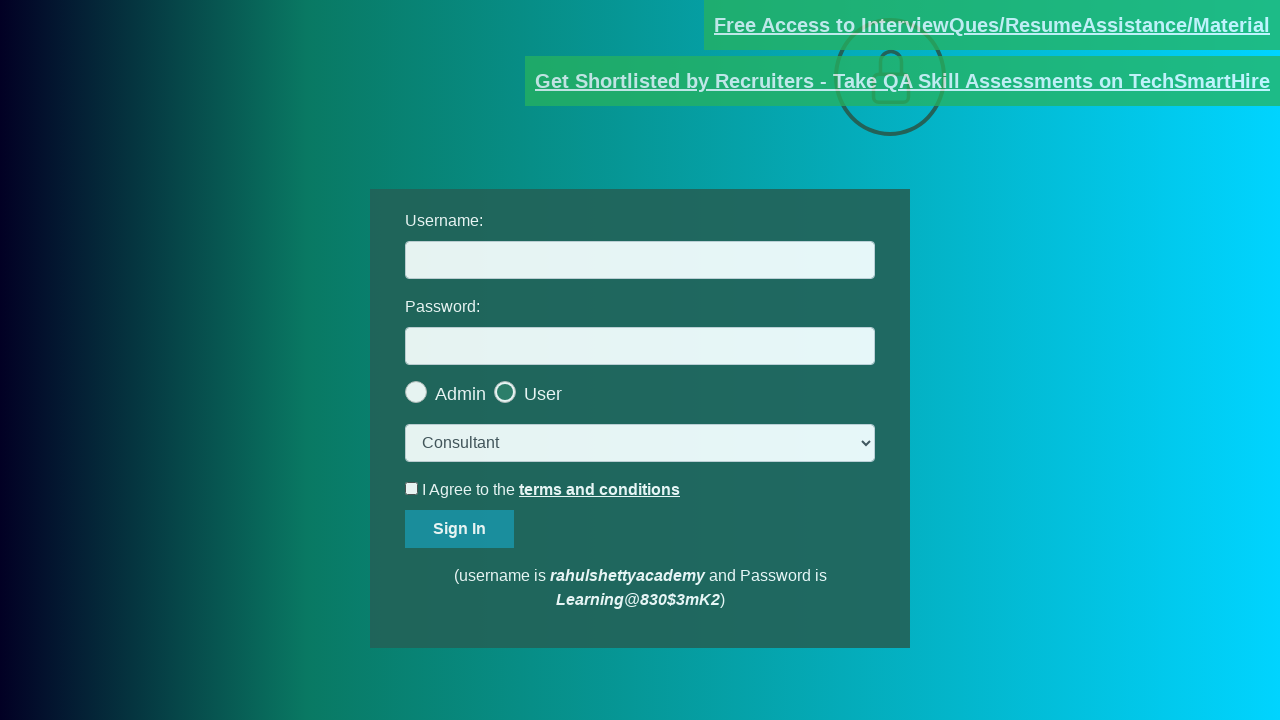

Verified terms checkbox is unchecked after unchecking
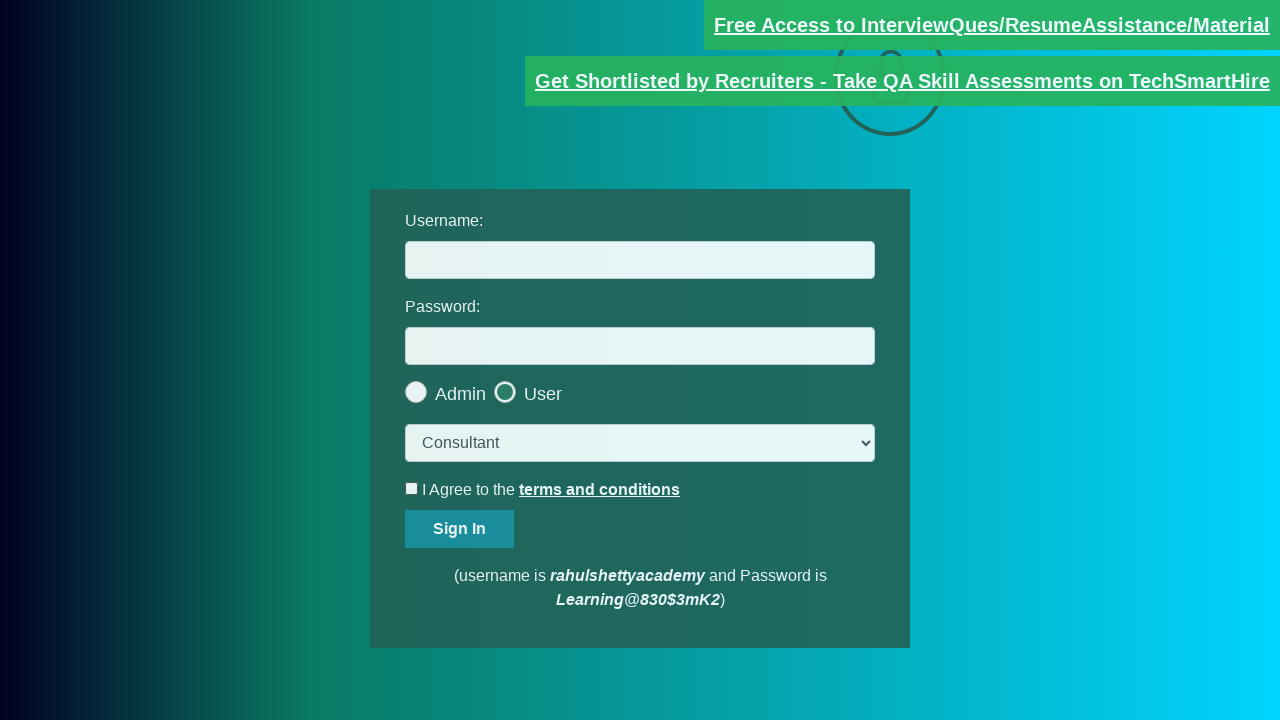

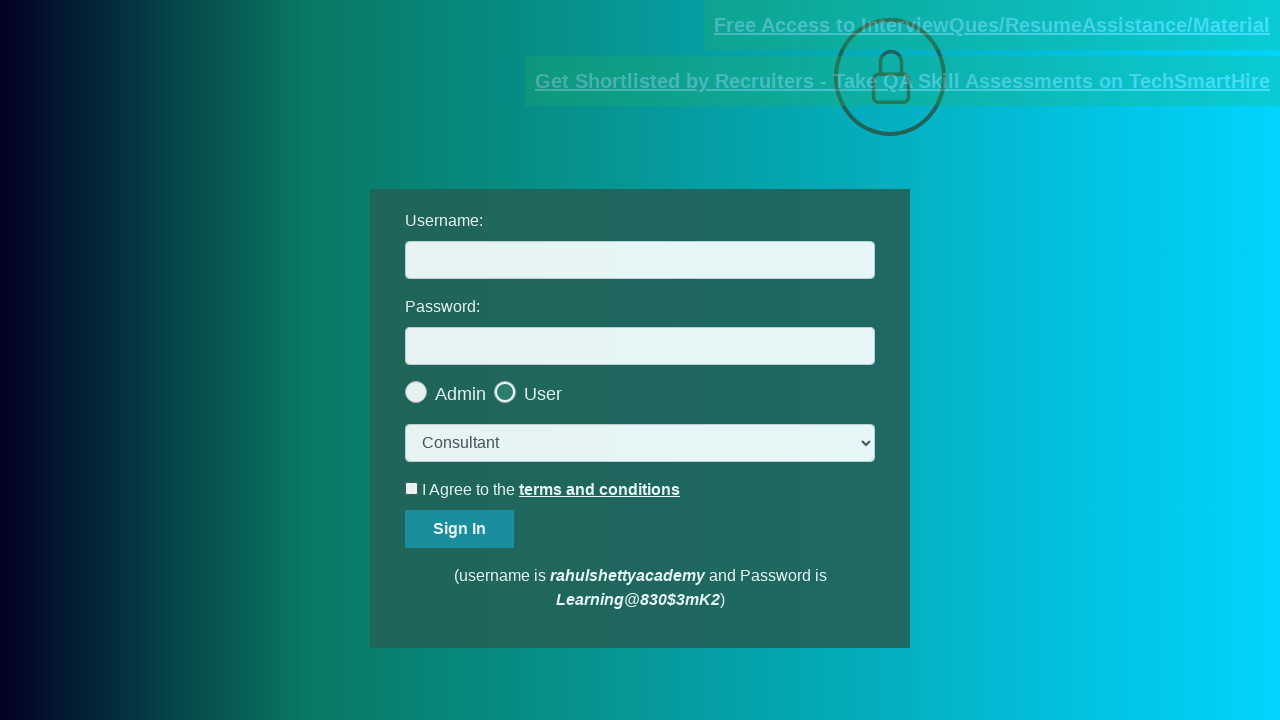